Tests the comic search functionality by entering a search term in the search box, submitting the search, and clicking the confirm button to view results.

Starting URL: https://www.manhuaren.com/search/

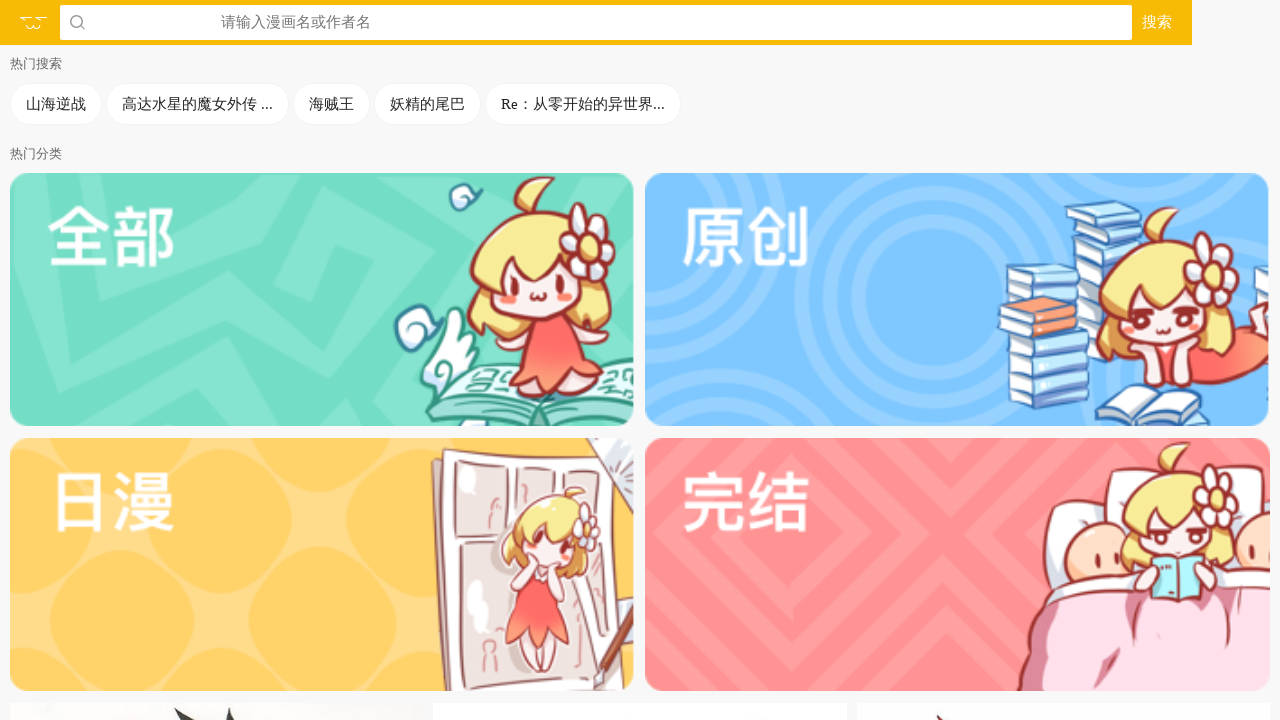

Cleared the search input field on xpath=/html/body/div[1]/div/input
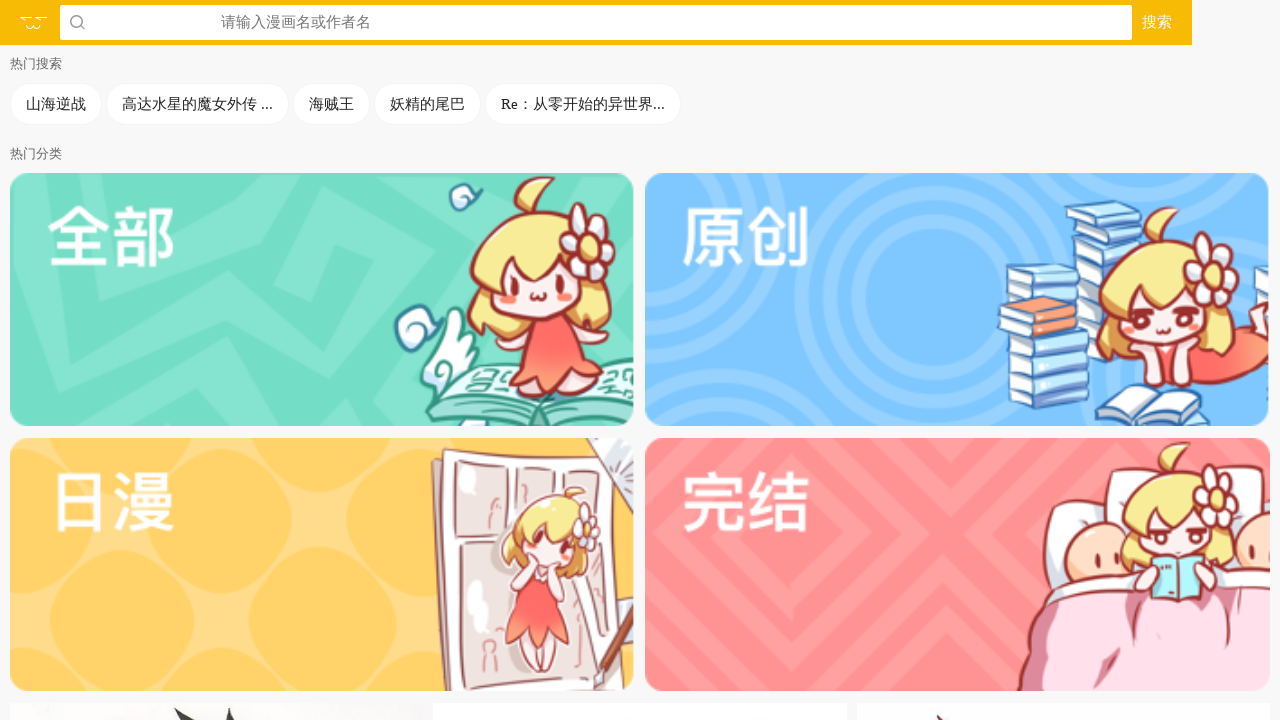

Waited 1 second for UI to be ready
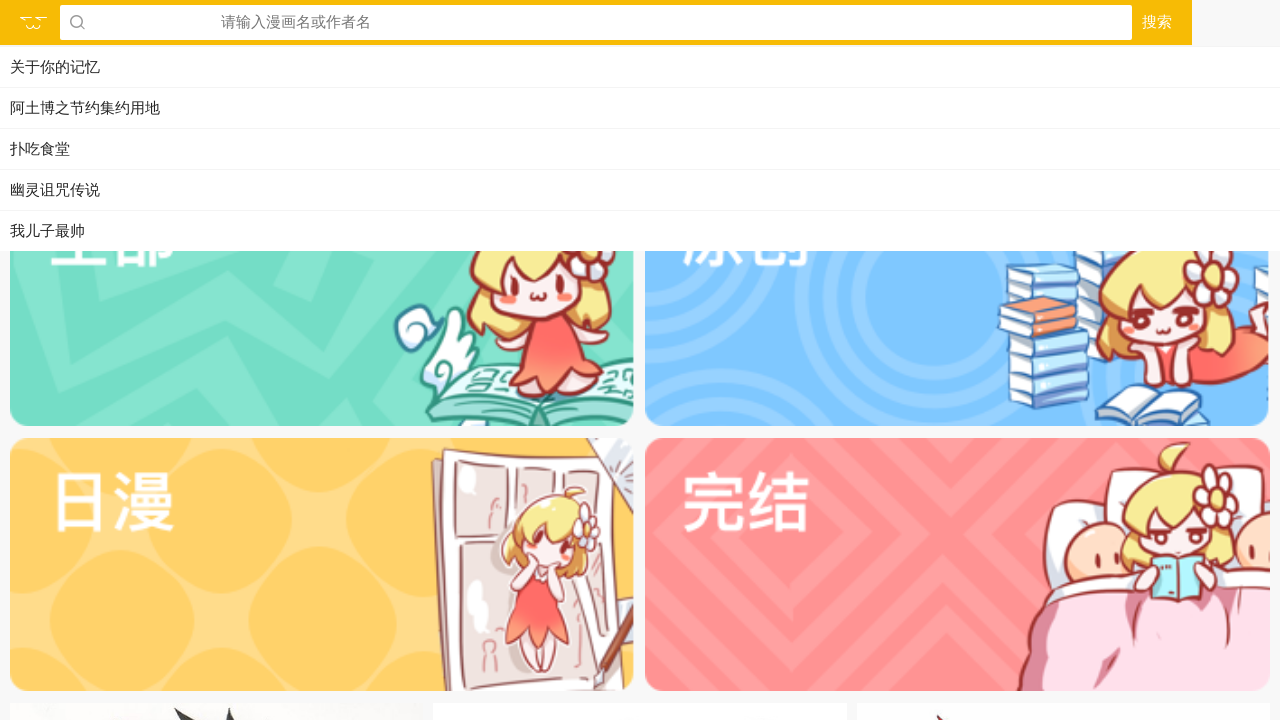

Filled search field with 'One Piece' on xpath=/html/body/div[1]/div/input
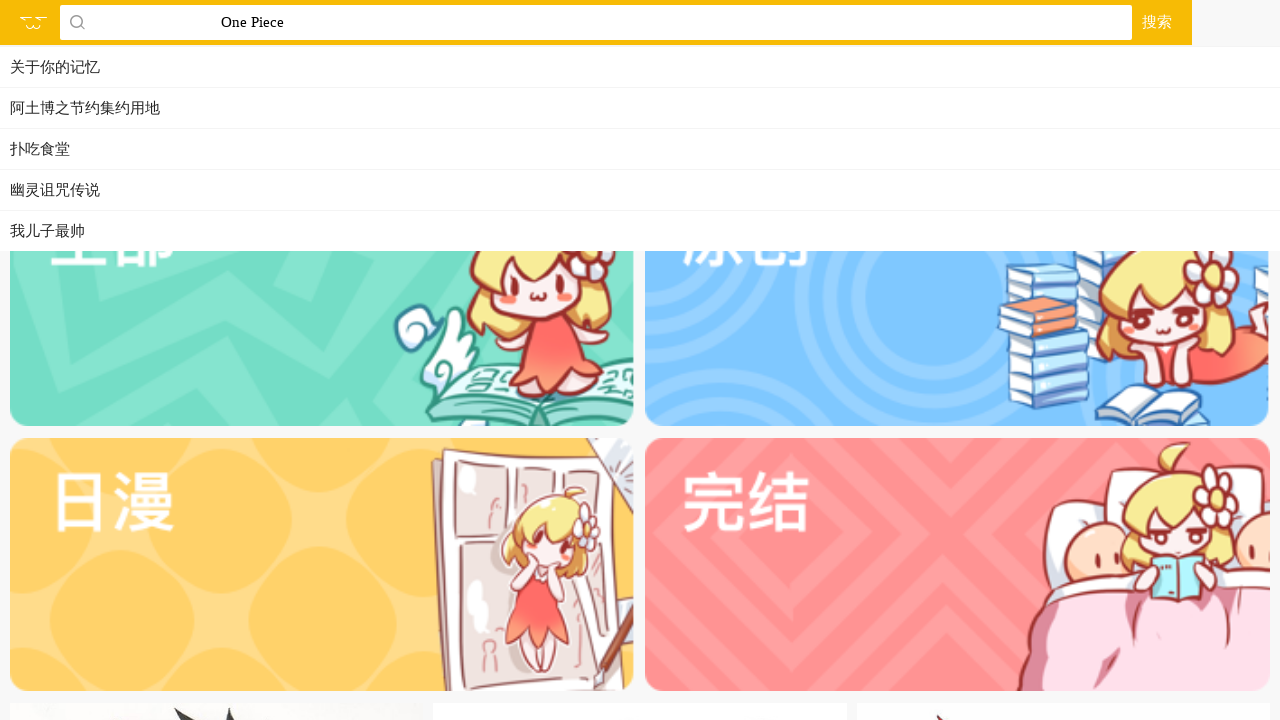

Waited 1 second after entering search term
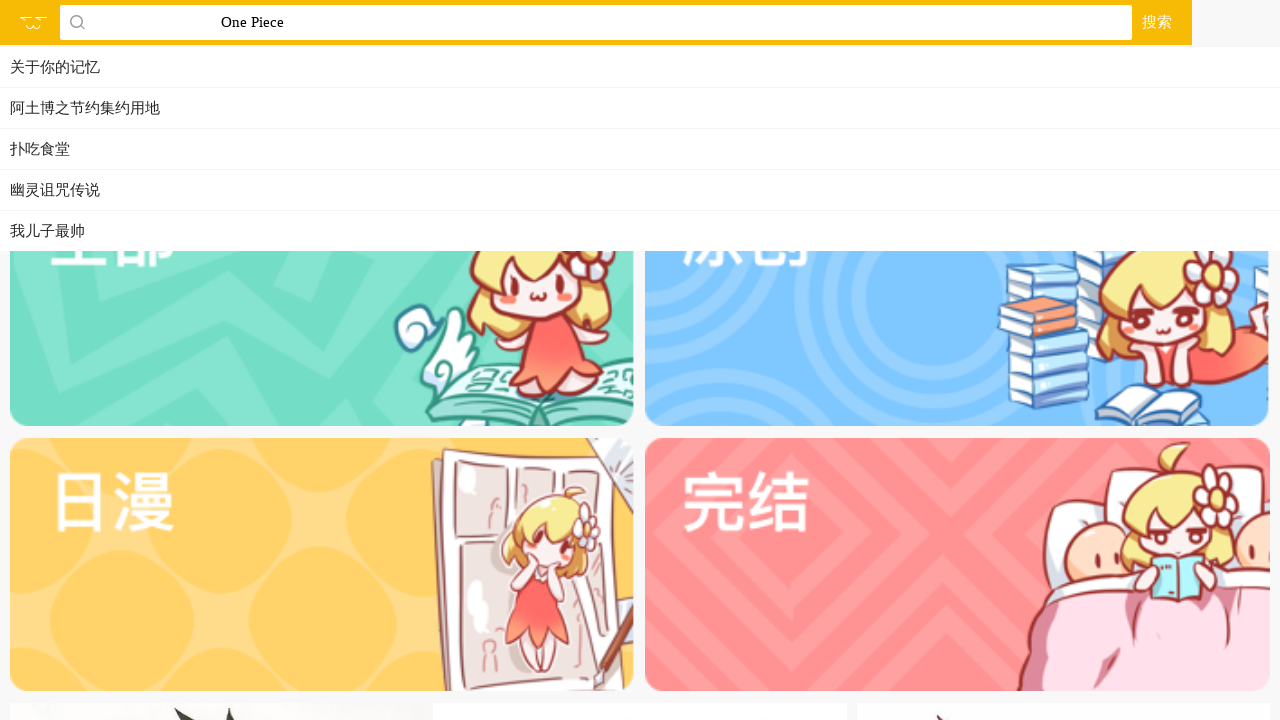

Pressed Enter to submit search on xpath=/html/body/div[1]/div/input
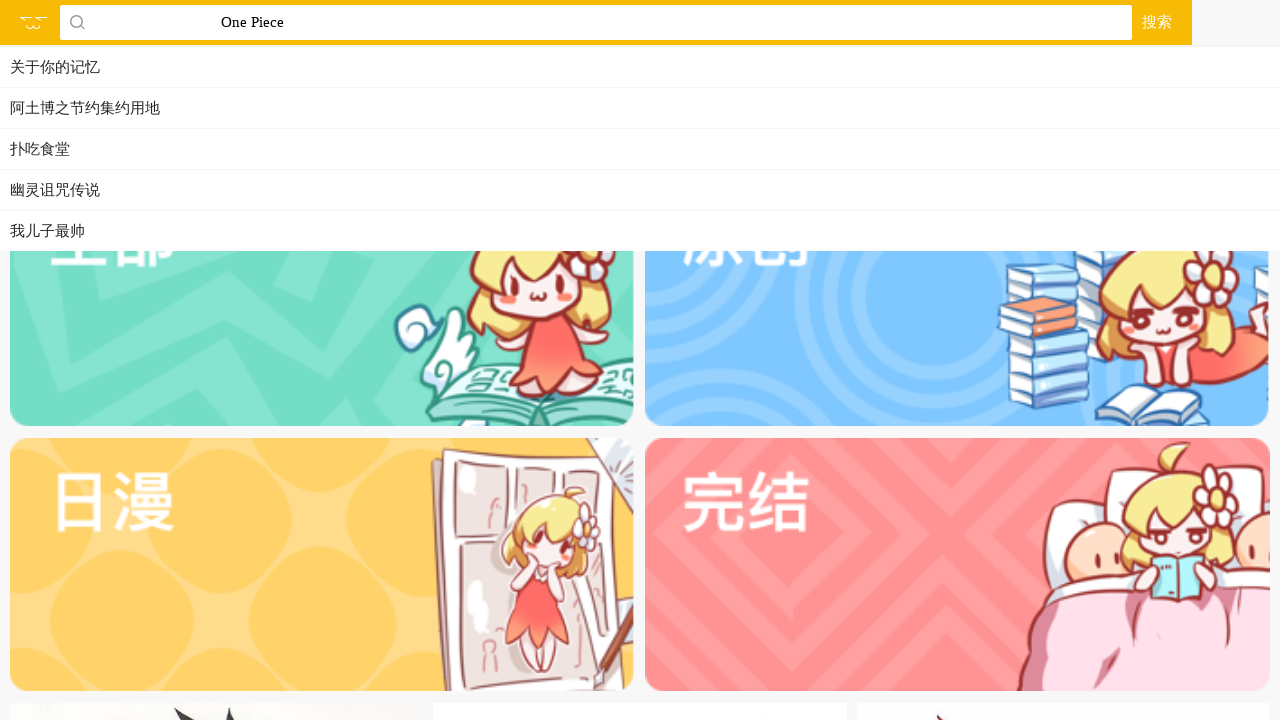

Clicked the confirm button to view search results at (1157, 22) on xpath=/html/body/div[1]/a[2]
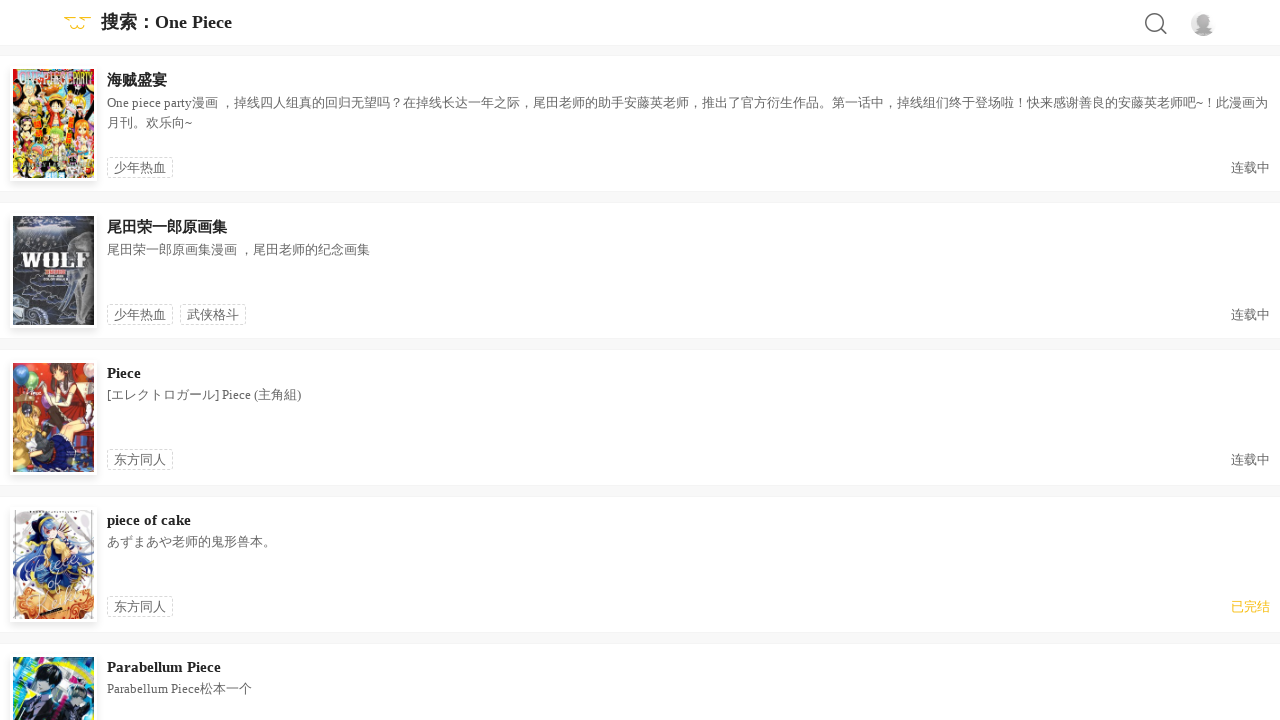

Search results loaded successfully
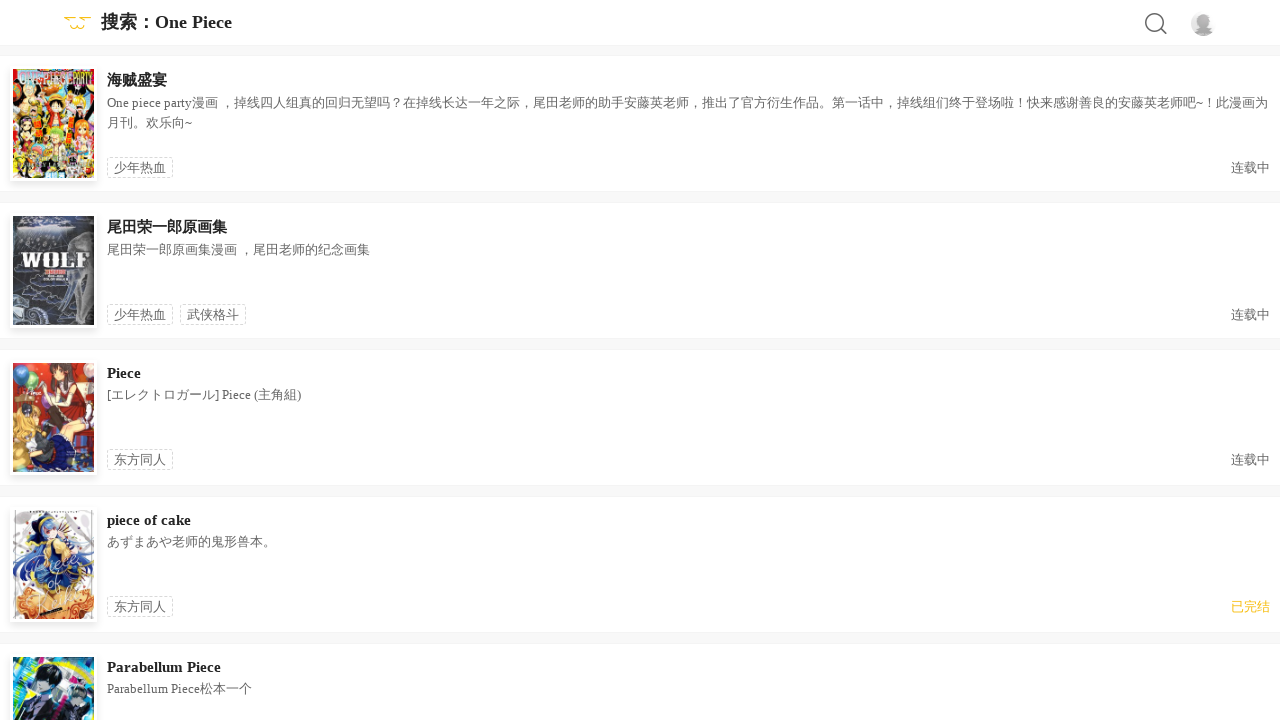

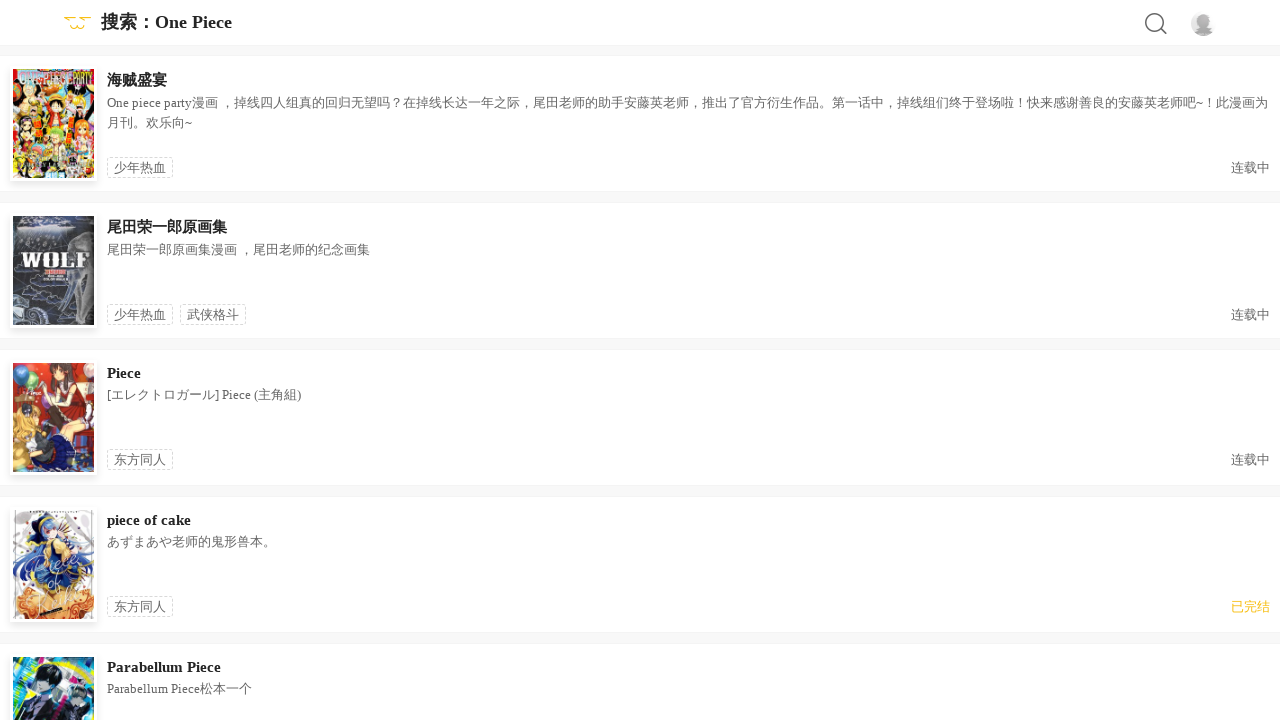